Tests timeout handling by clicking an AJAX trigger button and then clicking the success element after it loads.

Starting URL: http://uitestingplayground.com/ajax

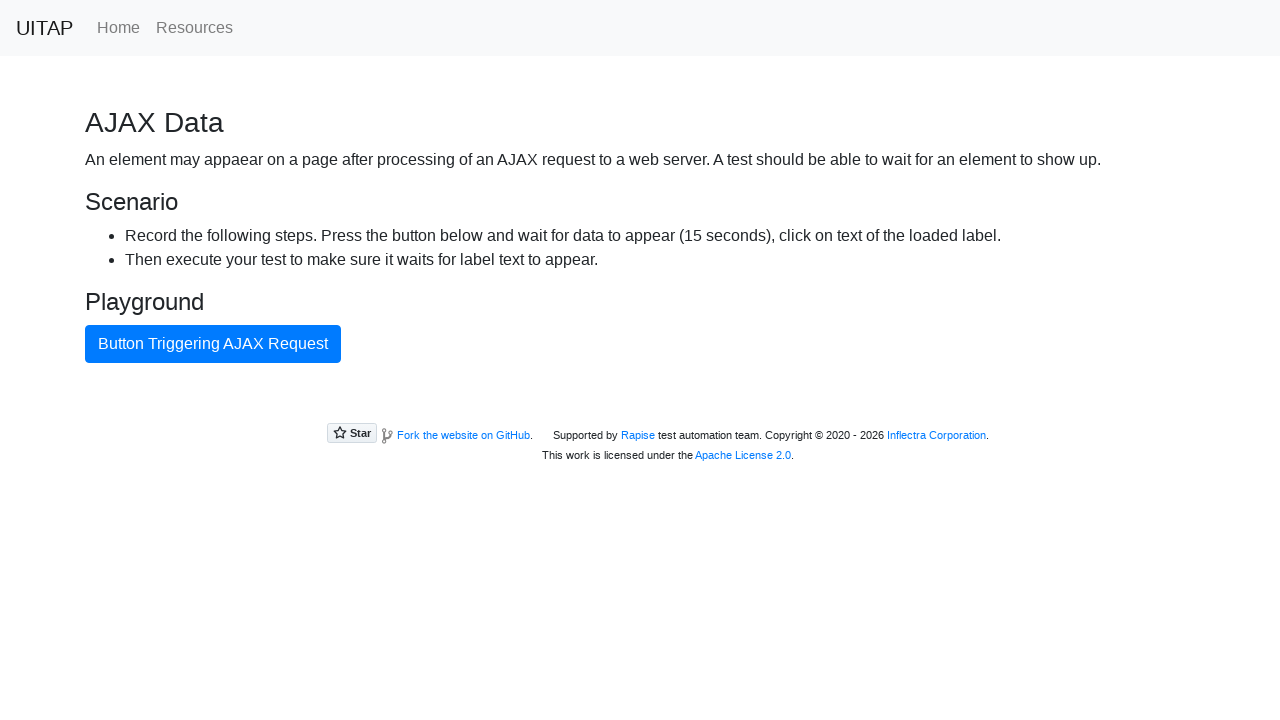

Clicked button triggering AJAX request at (213, 344) on internal:text="Button Triggering AJAX Request"i
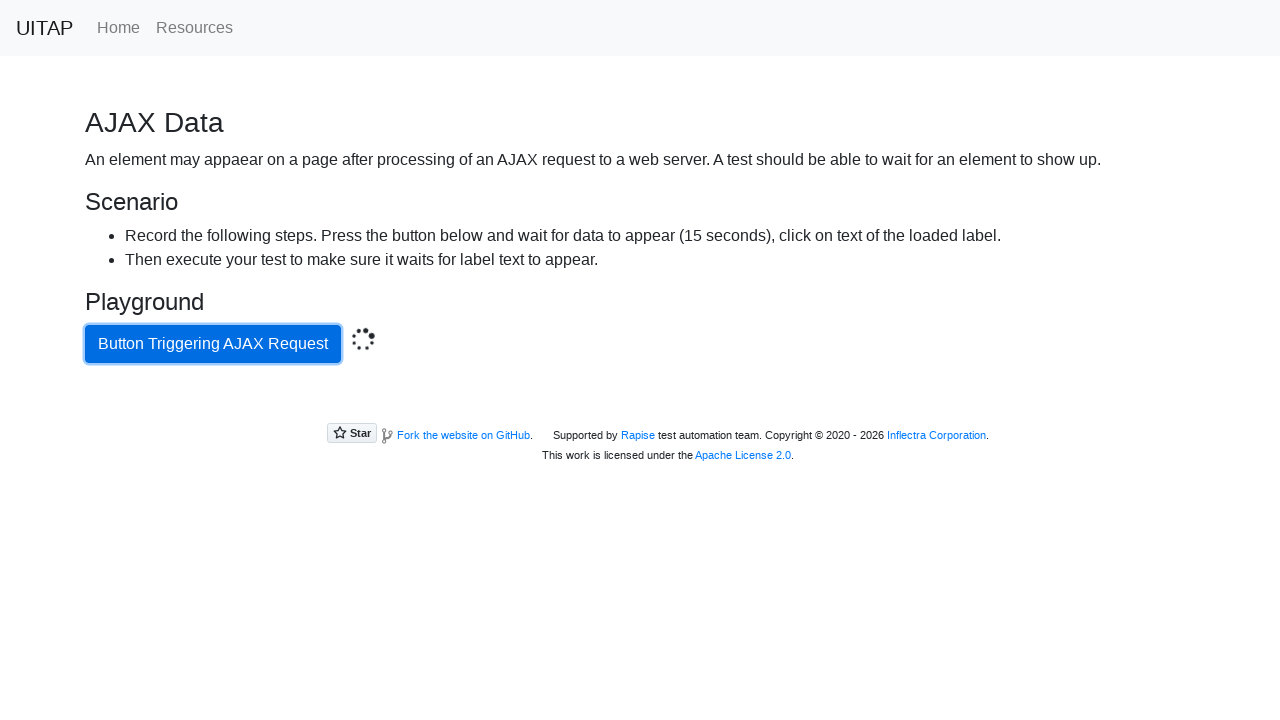

Located success element after AJAX response loaded
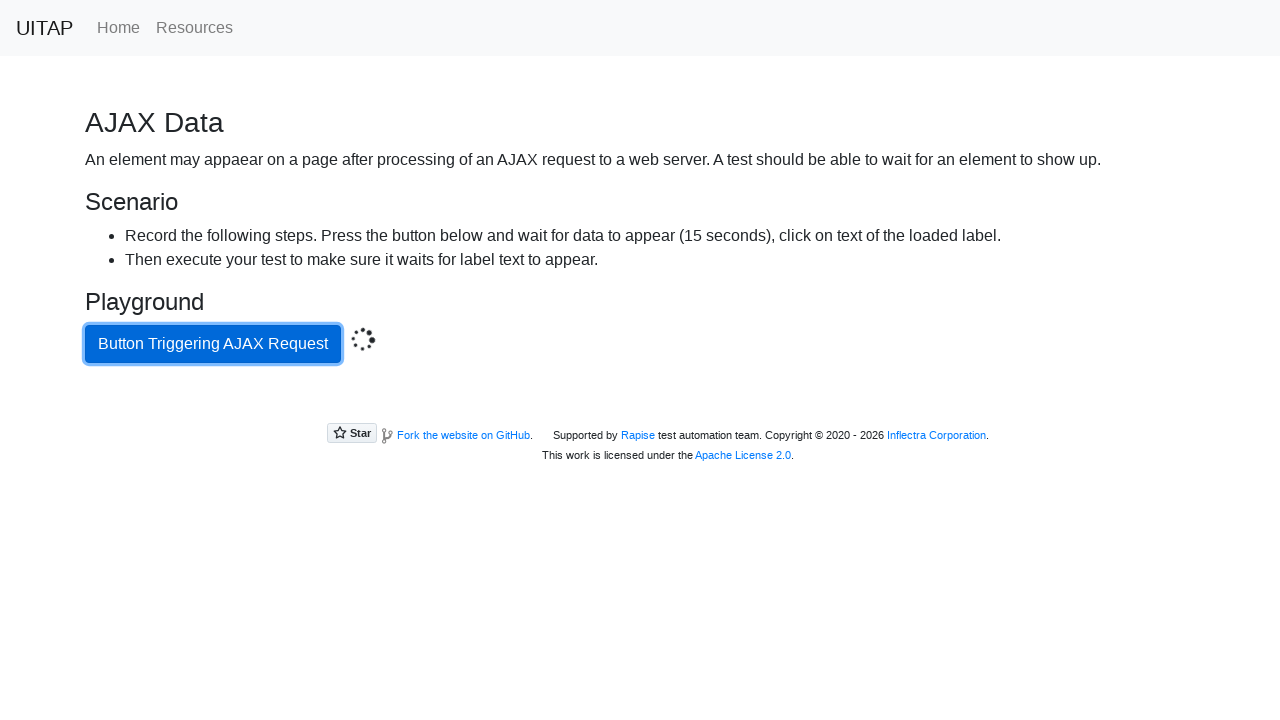

Clicked success element at (640, 405) on .bg-success
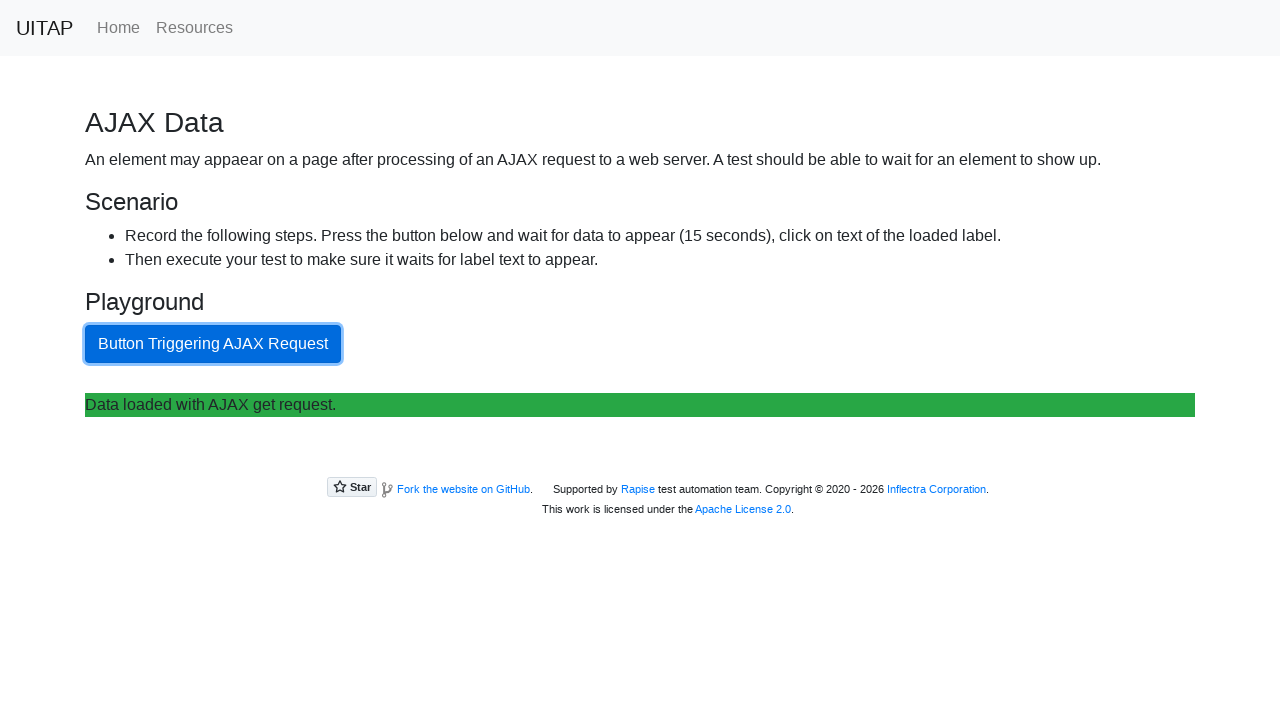

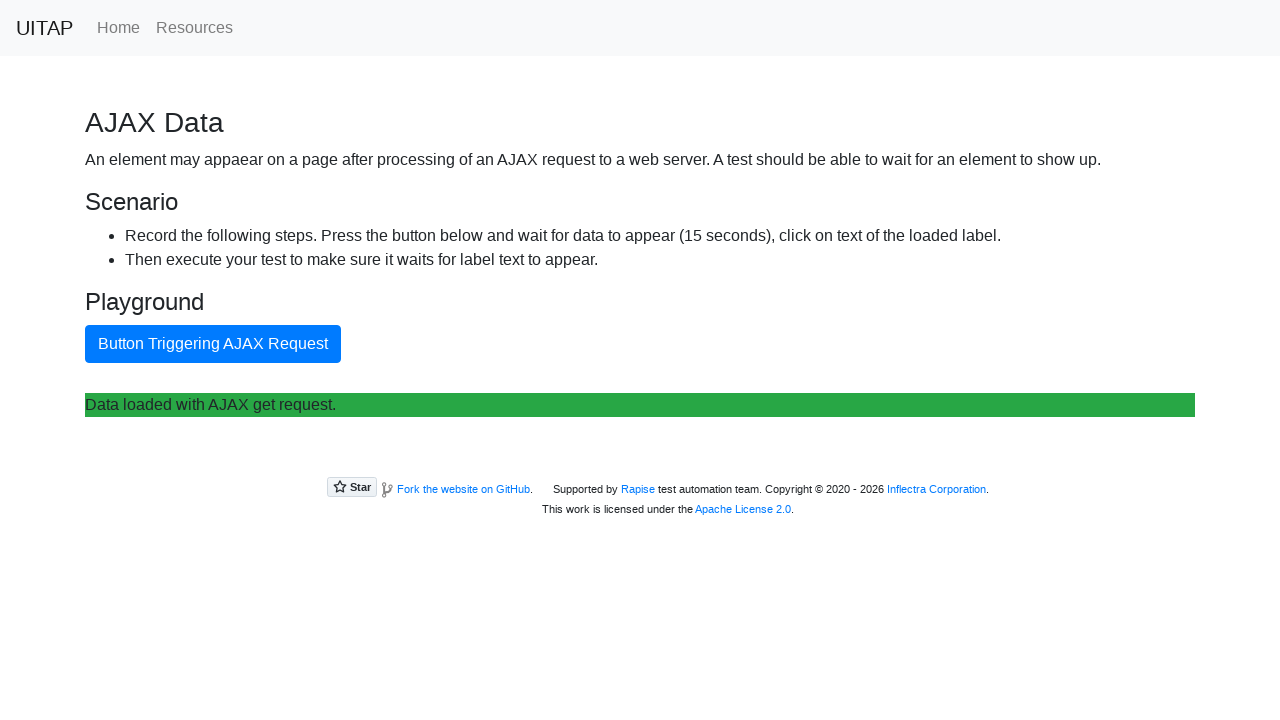